Clicks Submit Language button and verifies error message content including capitalization and punctuation

Starting URL: http://www.99-bottles-of-beer.net/submitnewlanguage.html

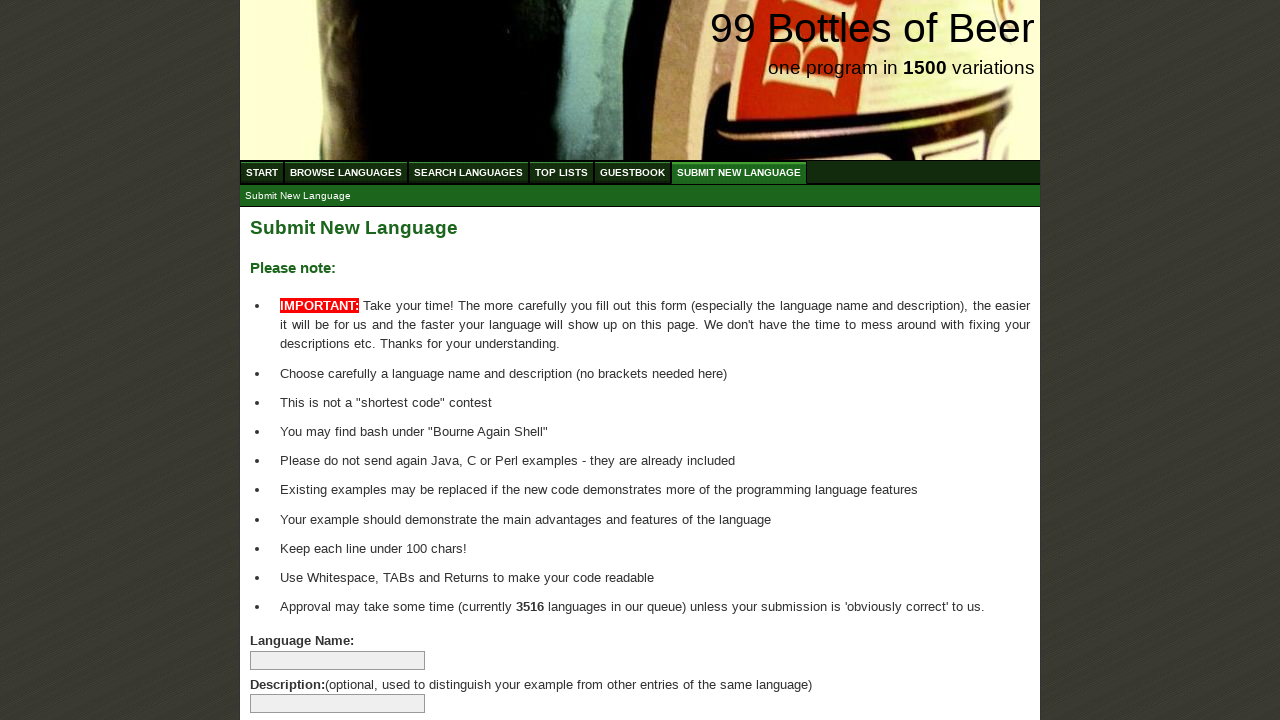

Clicked Submit Language button at (294, 665) on xpath=//form[@id='addlanguage']//input[@type='submit']
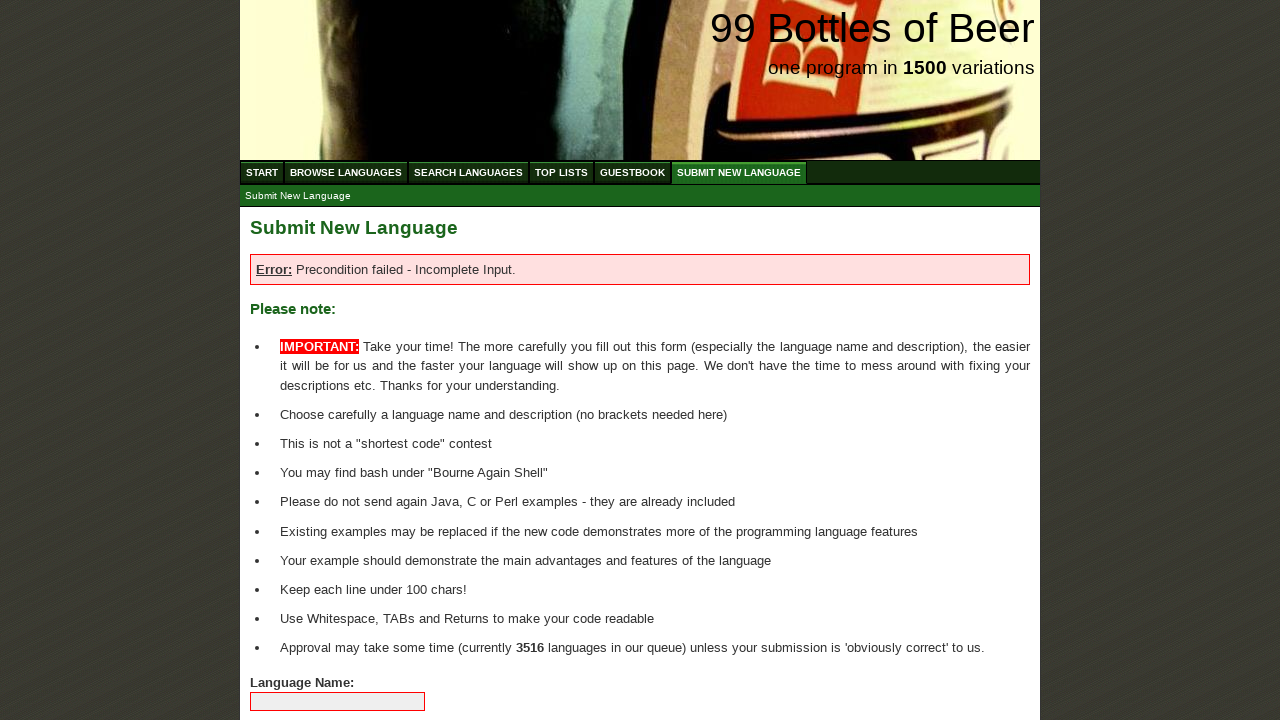

Error message paragraph loaded and displayed
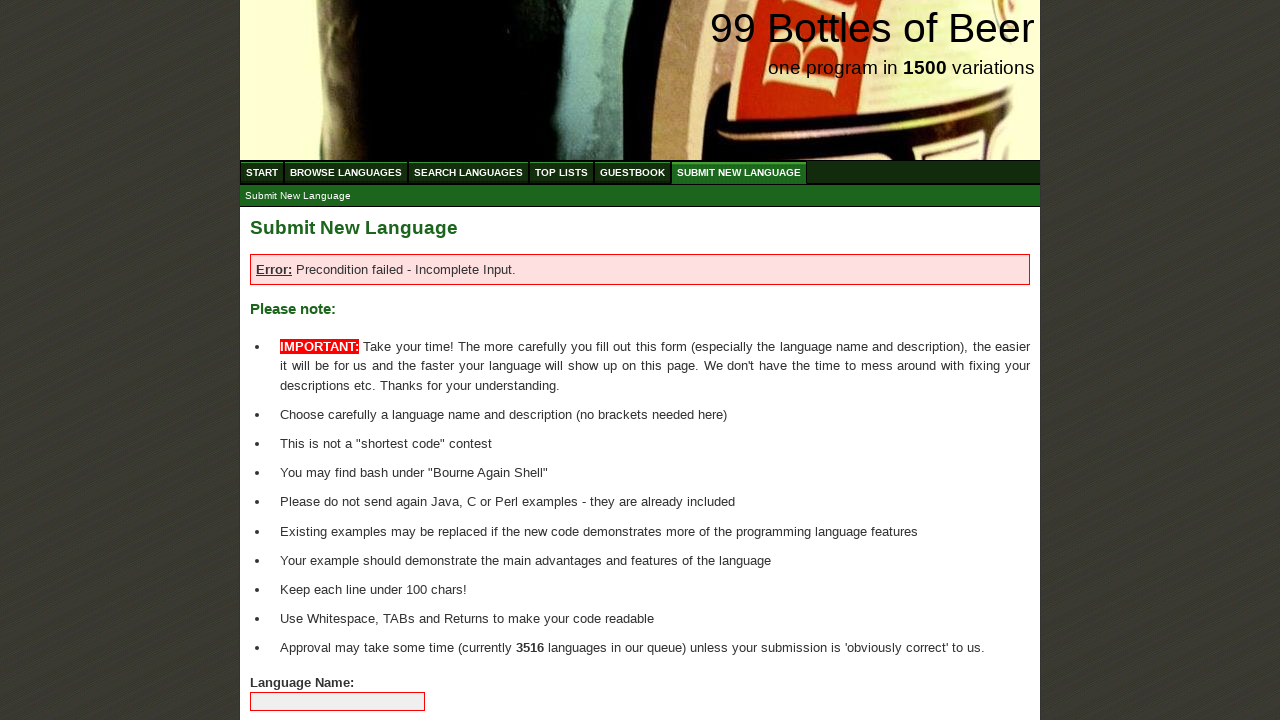

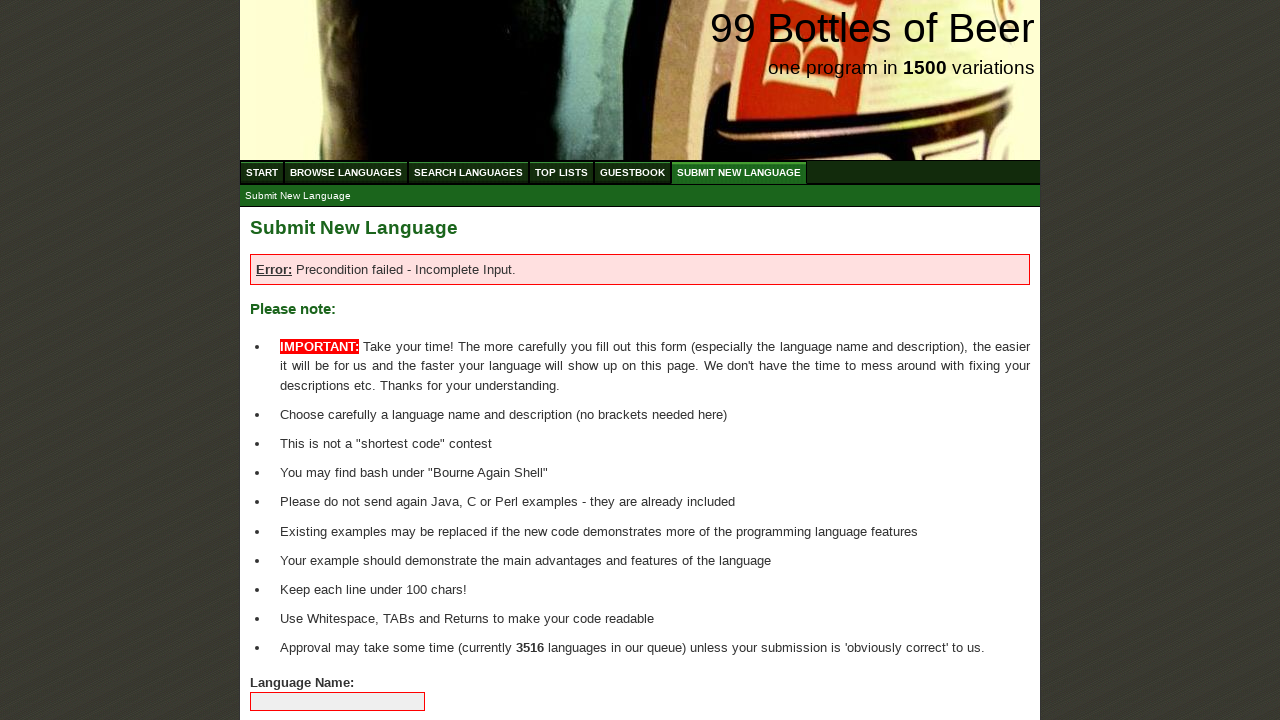